Fills out a complete form on the Formy project demo site including personal details (first name, last name, job title), education radio button, gender checkbox, experience dropdown, and date picker, then submits the form.

Starting URL: https://formy-project.herokuapp.com/form

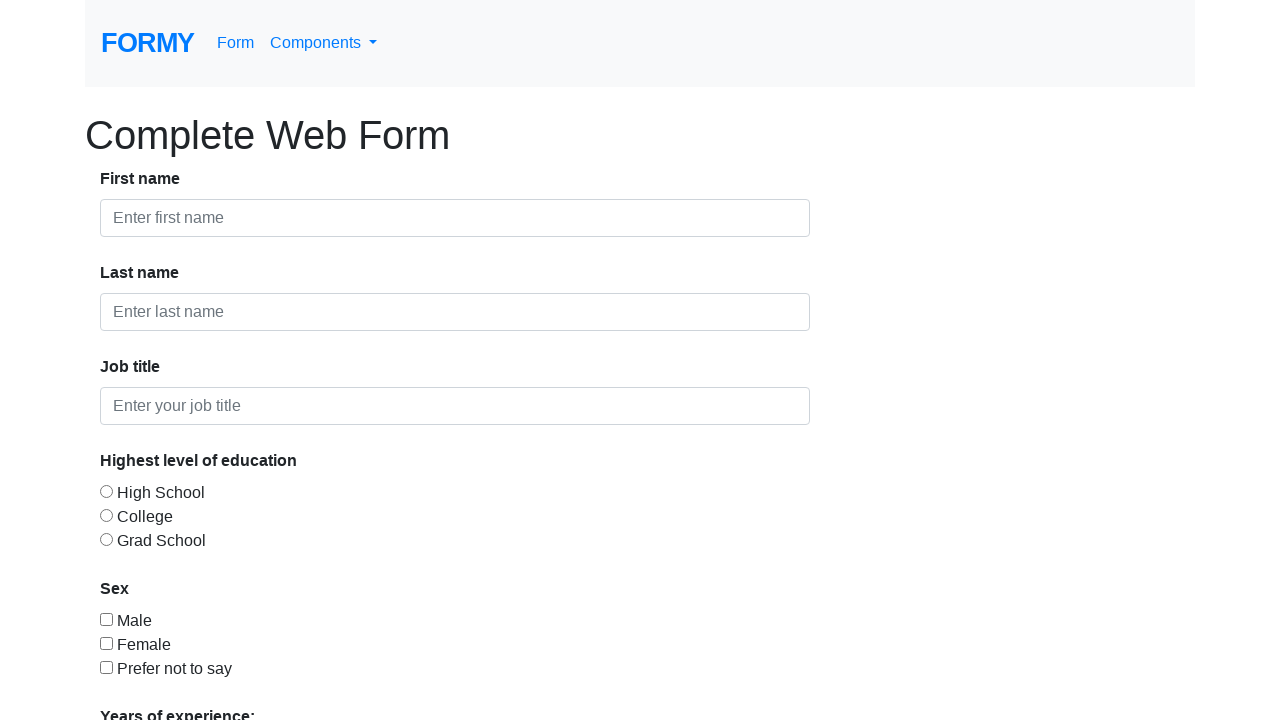

Filled first name field with 'John' on #first-name
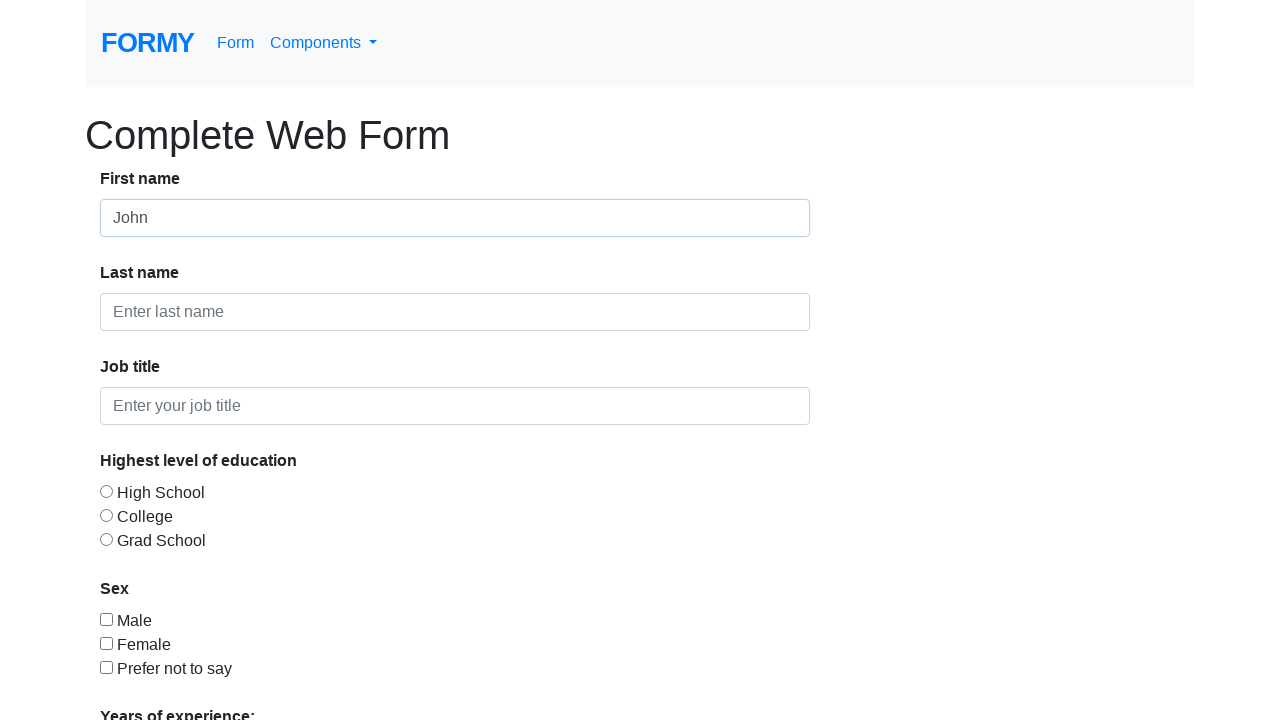

Filled last name field with 'Smith' on #last-name
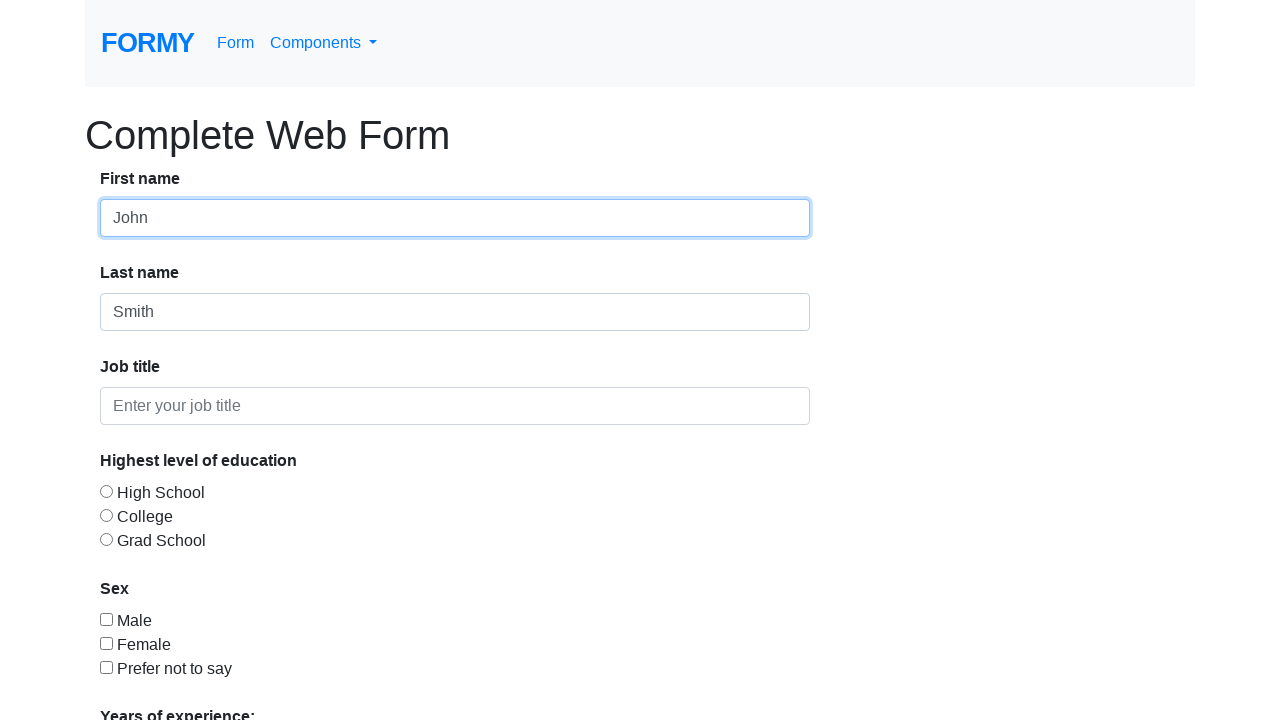

Filled job title field with 'Software Engineer' on #job-title
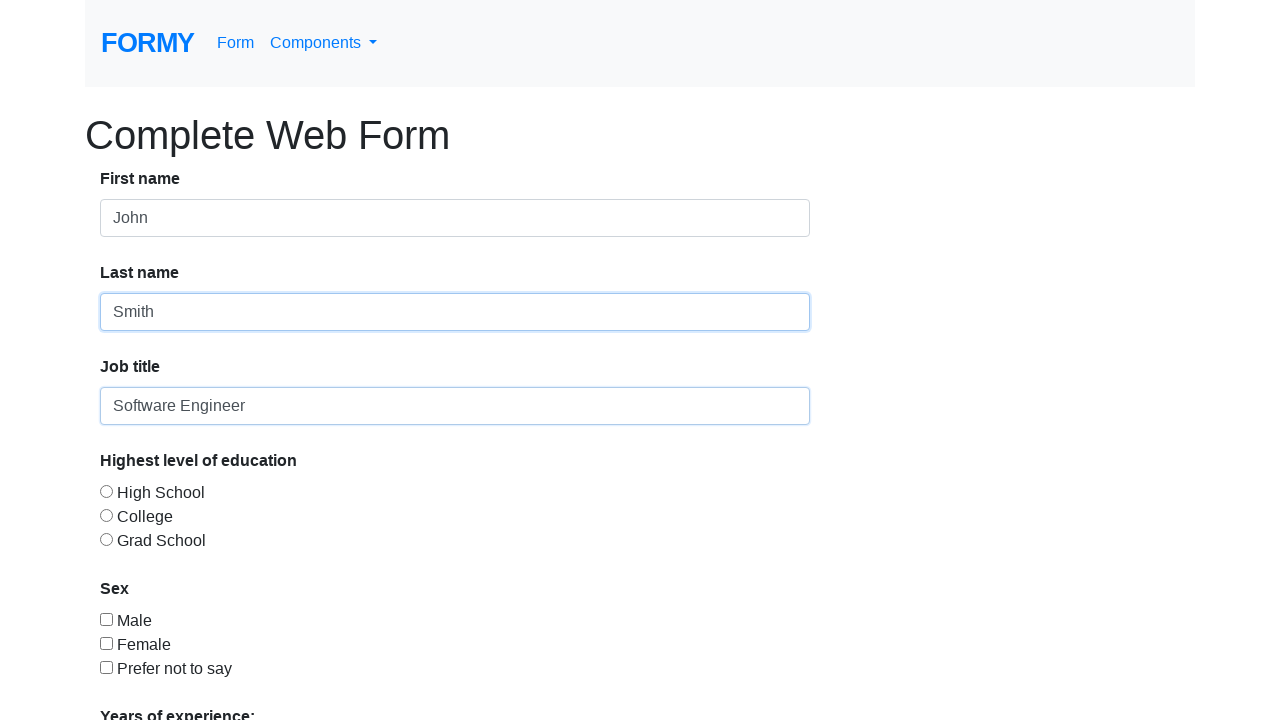

Selected College education radio button at (106, 515) on #radio-button-2
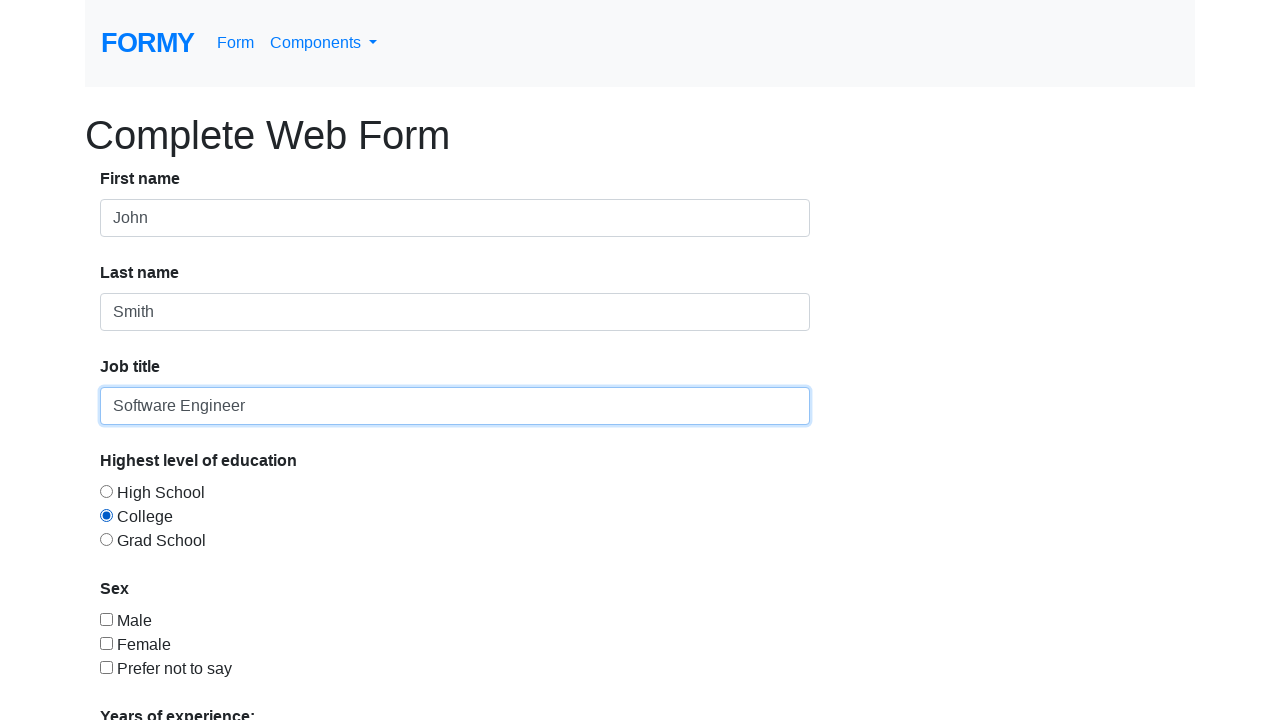

Selected Female gender checkbox at (106, 643) on #checkbox-2
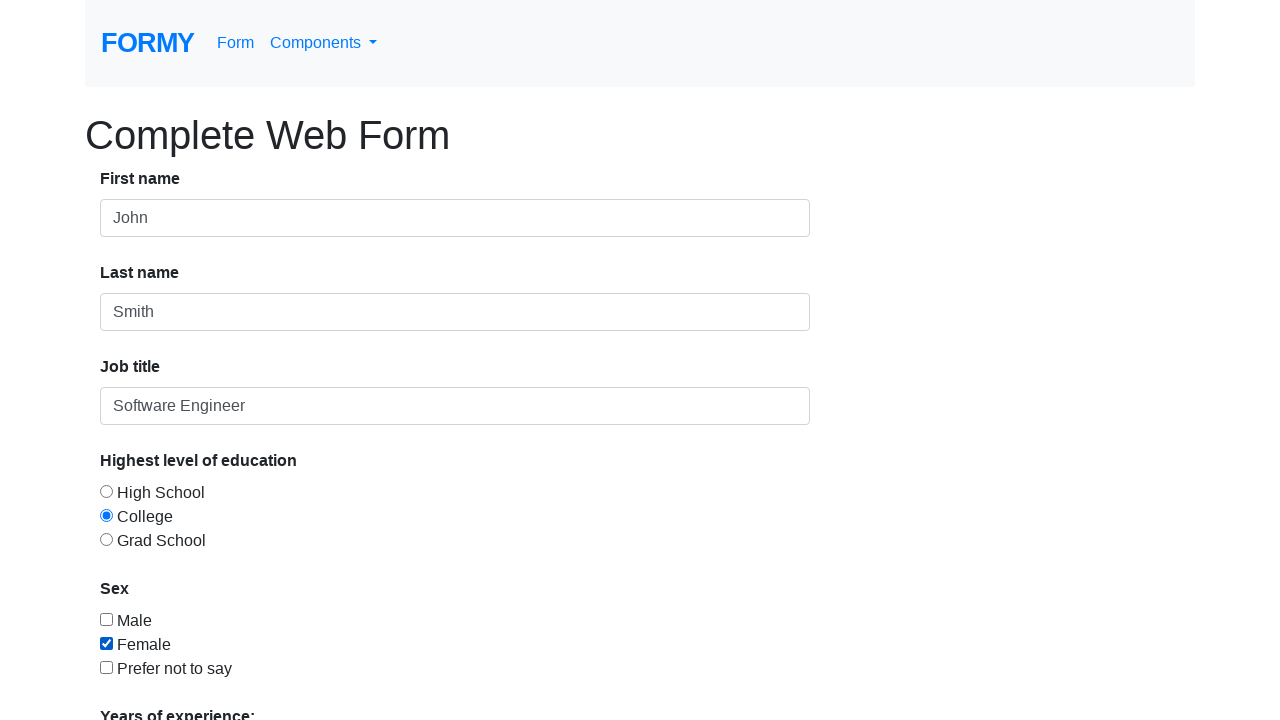

Selected '2-4' years from experience dropdown on #select-menu
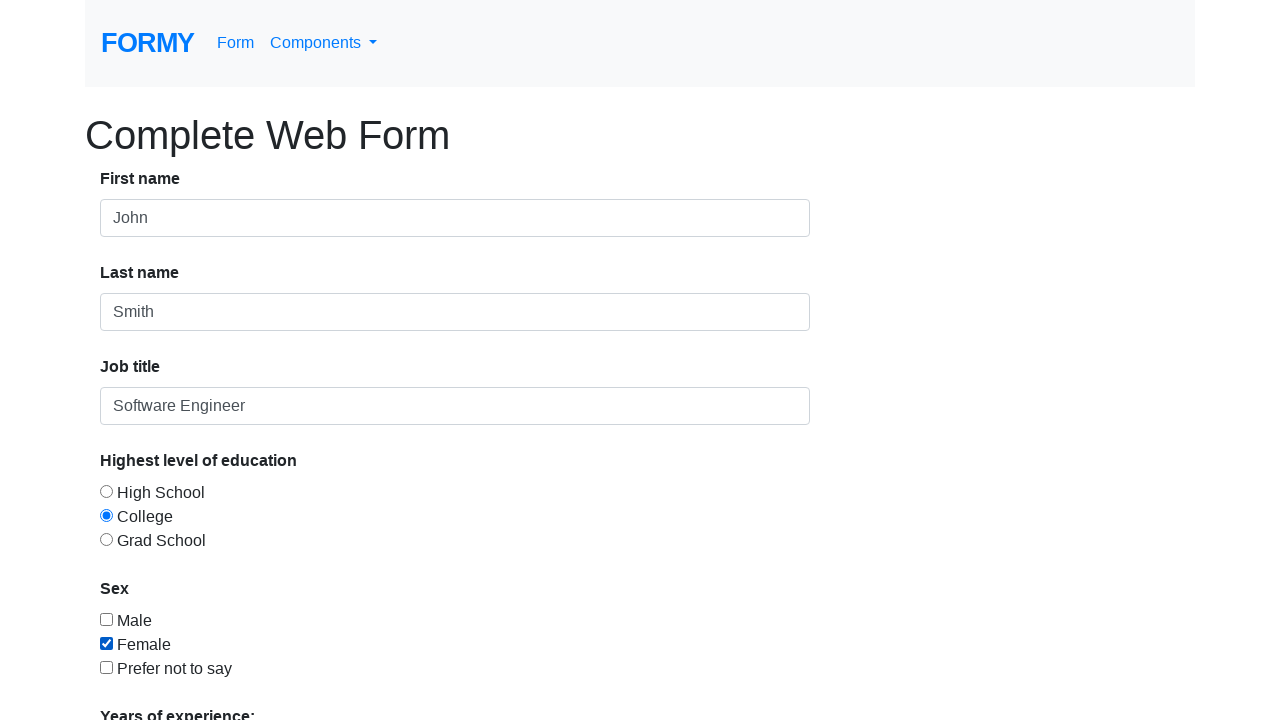

Filled date picker with '03/15/2024' on #datepicker
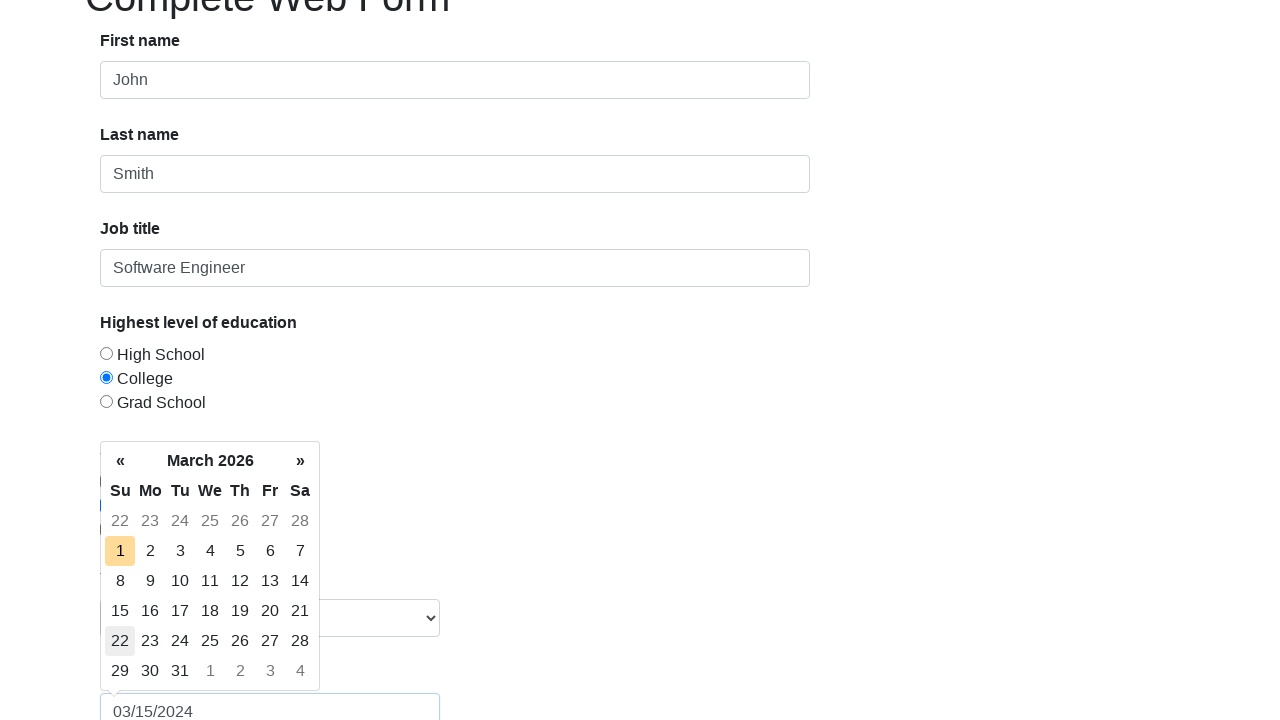

Clicked submit button to submit the form at (148, 680) on xpath=//*[@role='button']
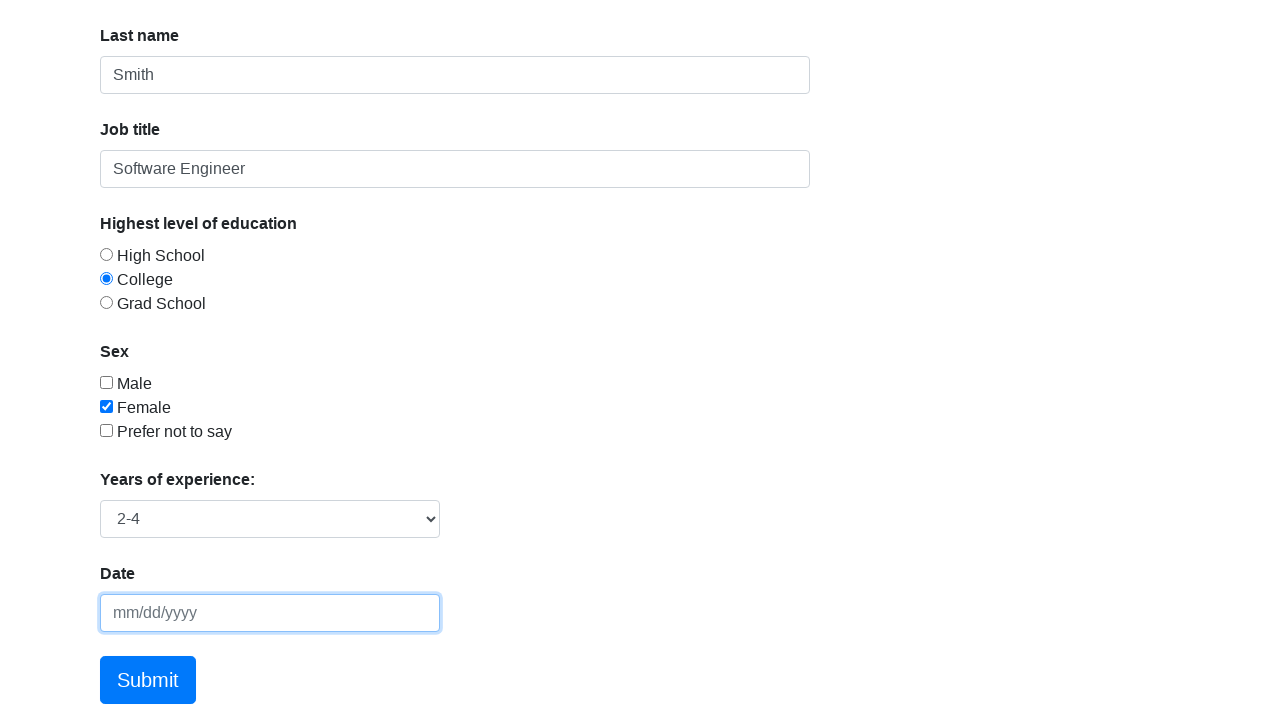

Form submission success message appeared
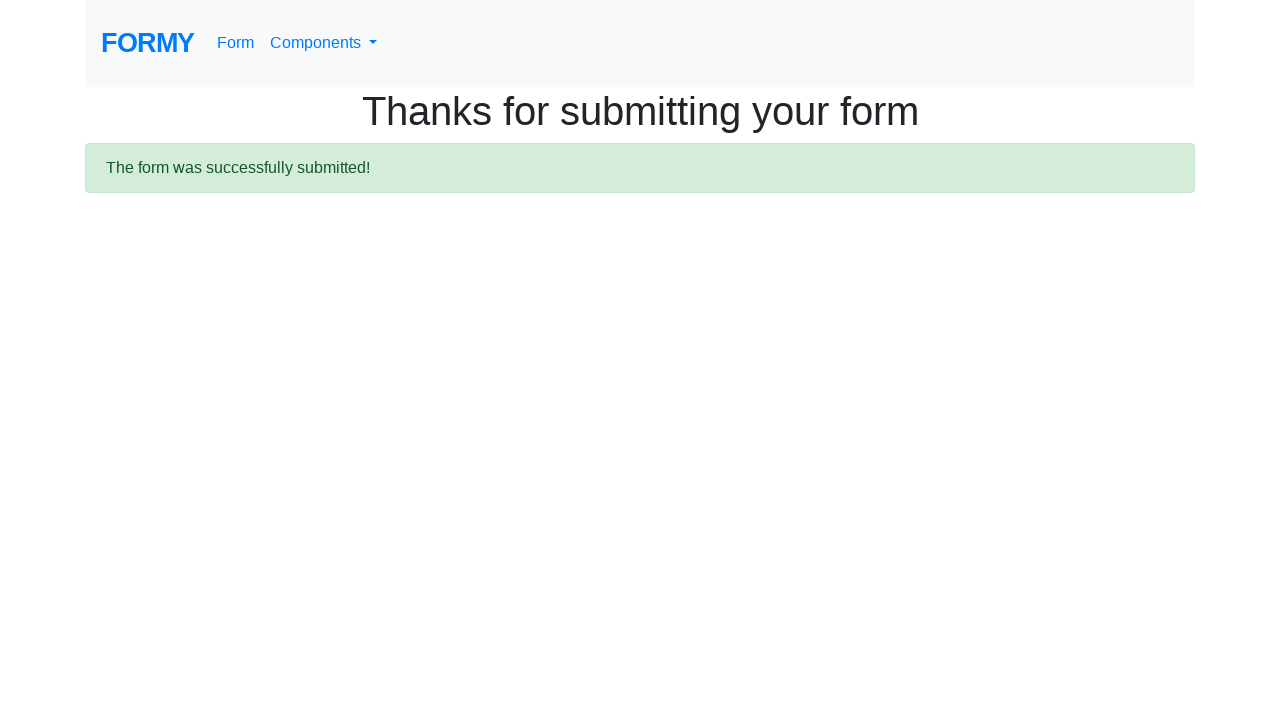

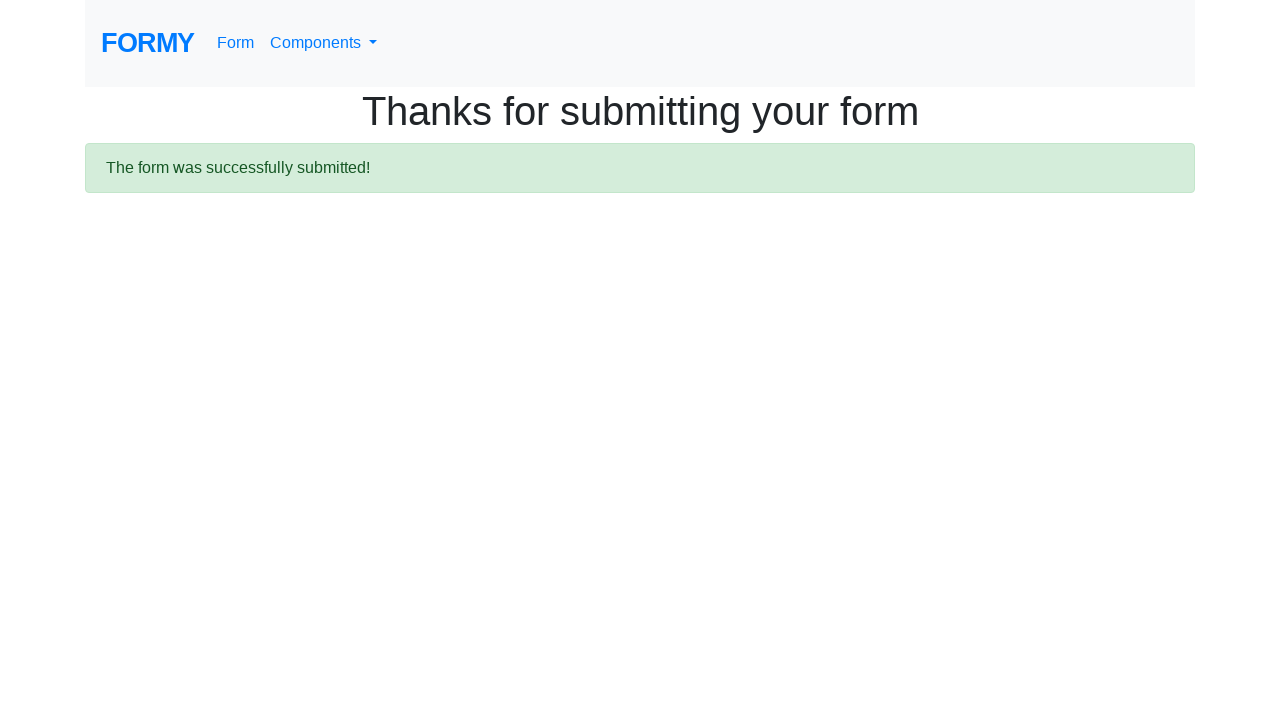